Tests web table sorting functionality by clicking a column header to sort, then uses pagination to navigate through pages searching for a specific item ("Rice").

Starting URL: https://rahulshettyacademy.com/seleniumPractise/#/offers

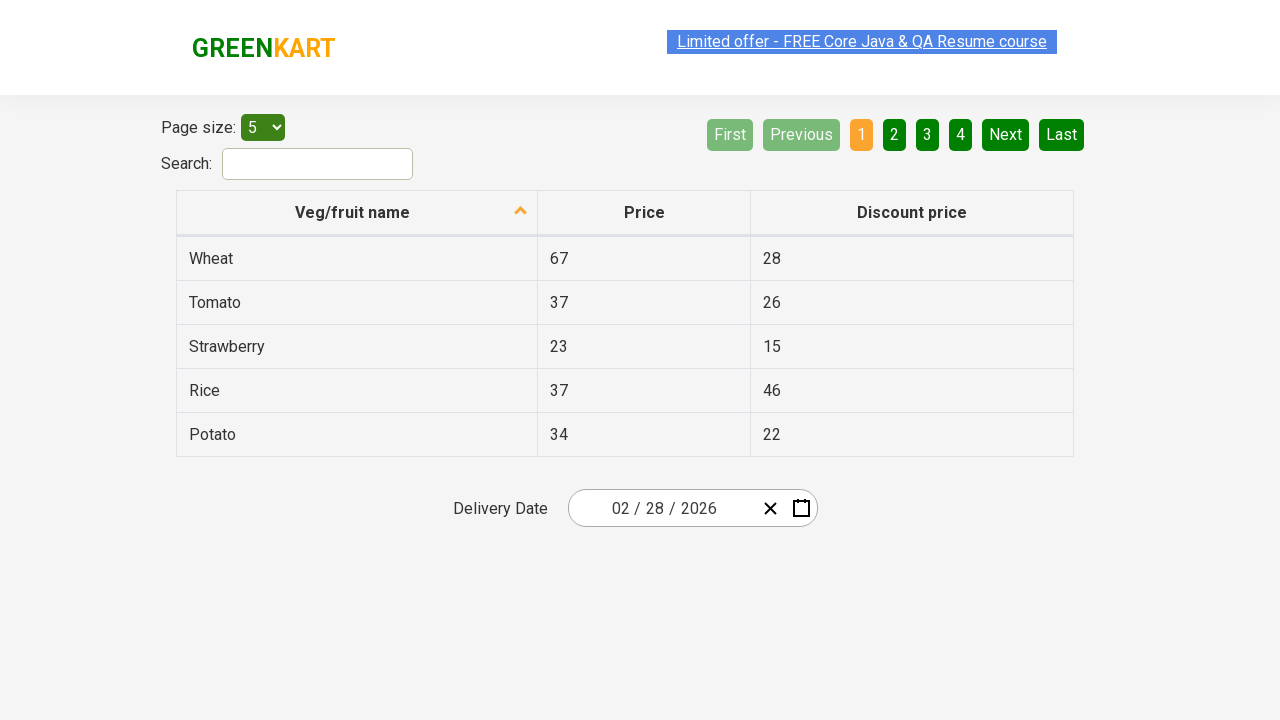

Clicked first column header to sort the table at (357, 213) on xpath=//tr/th[1]
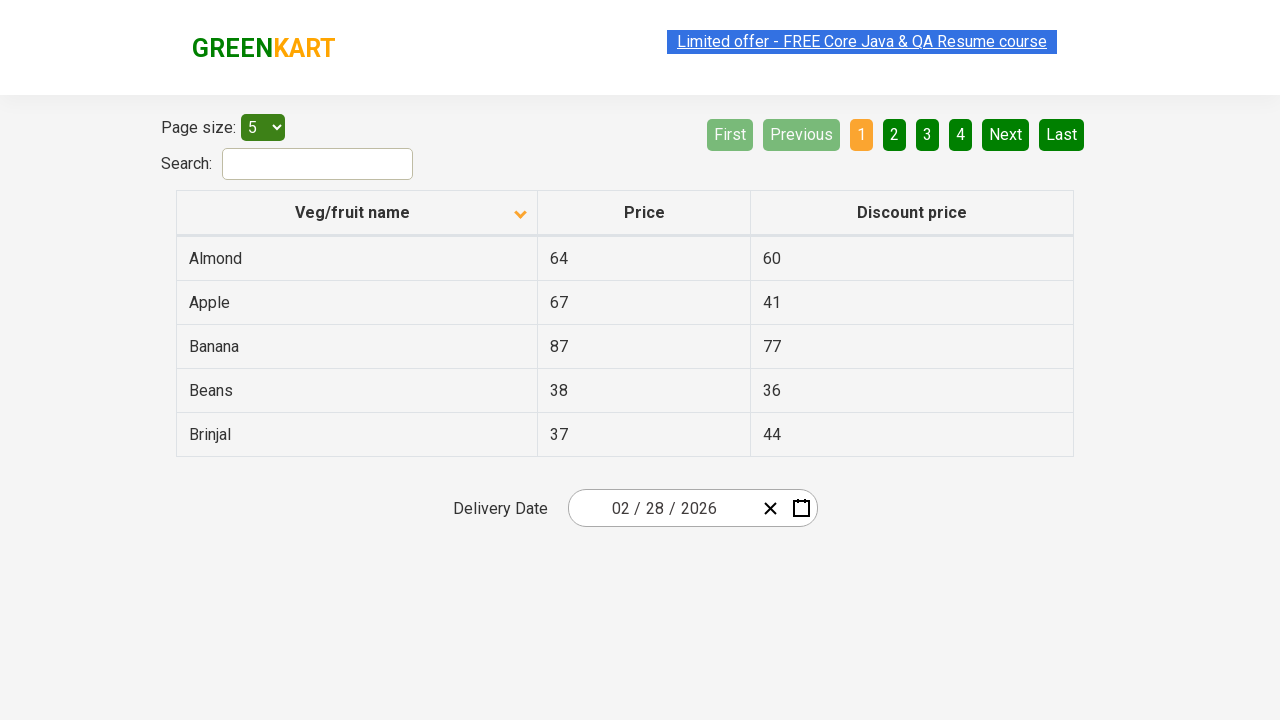

Table data loaded and first column cell is visible
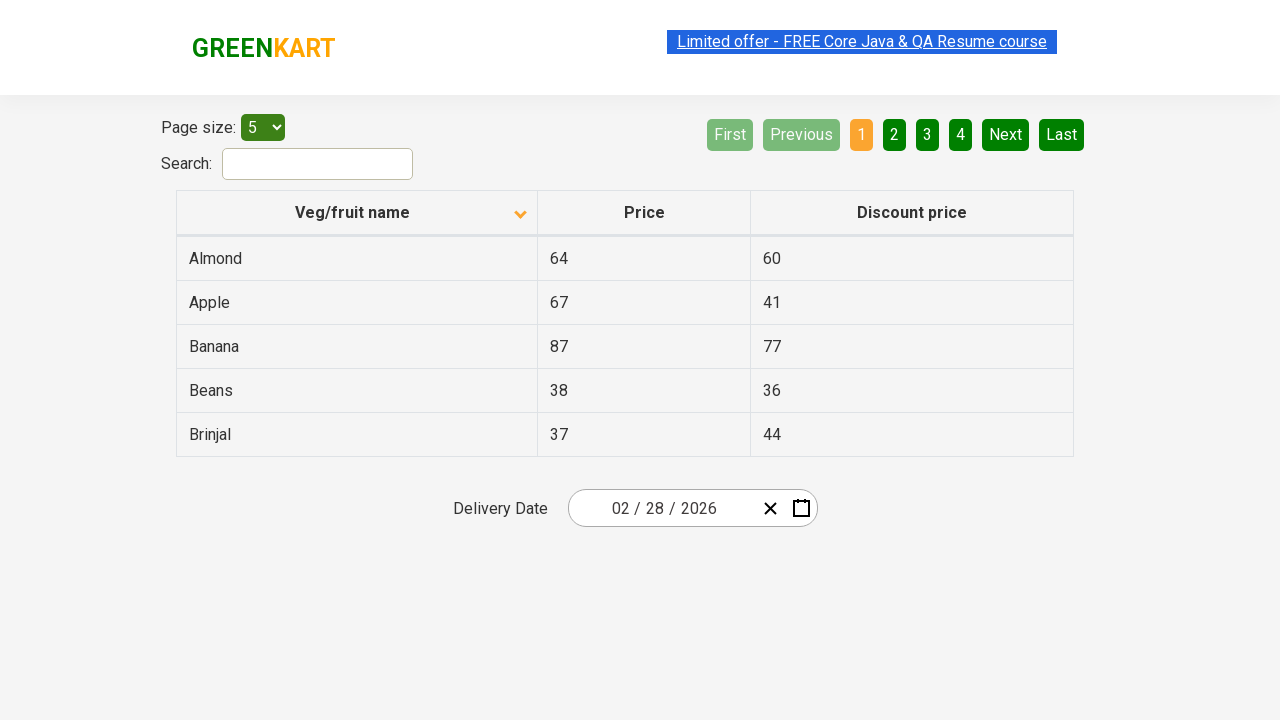

Retrieved 5 items from first column for sorting verification
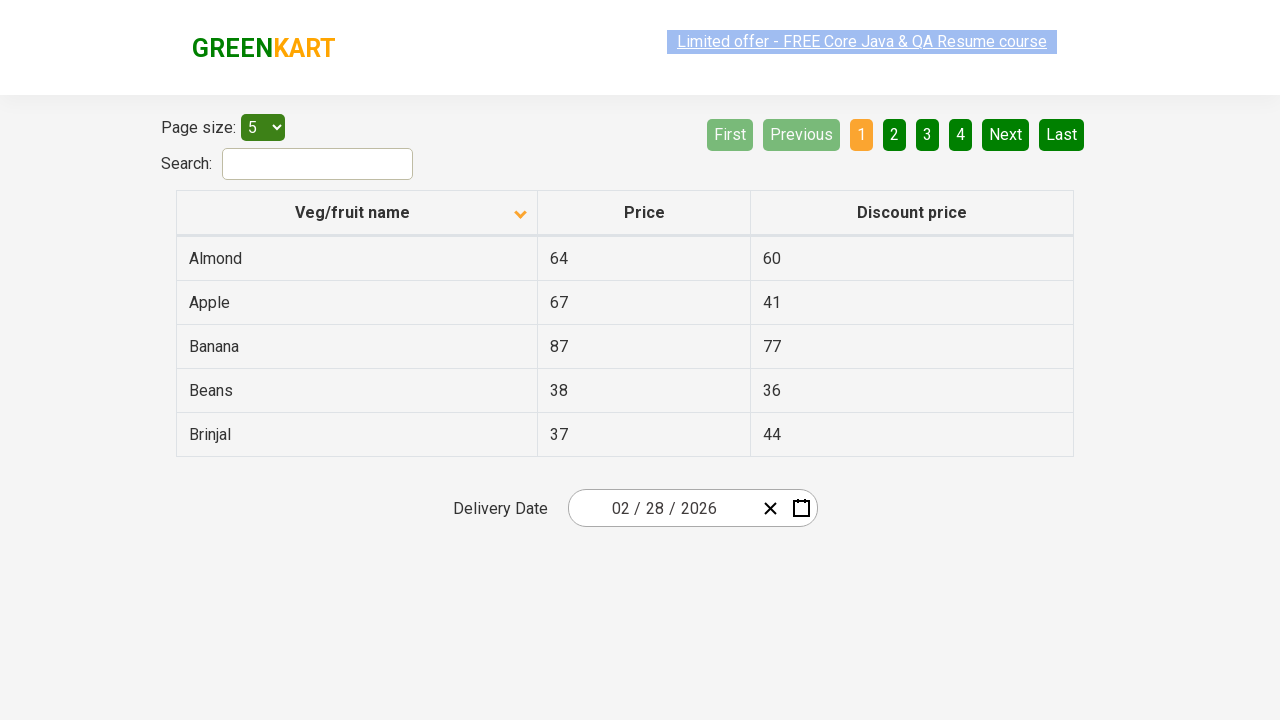

Verified that table is sorted correctly in ascending order
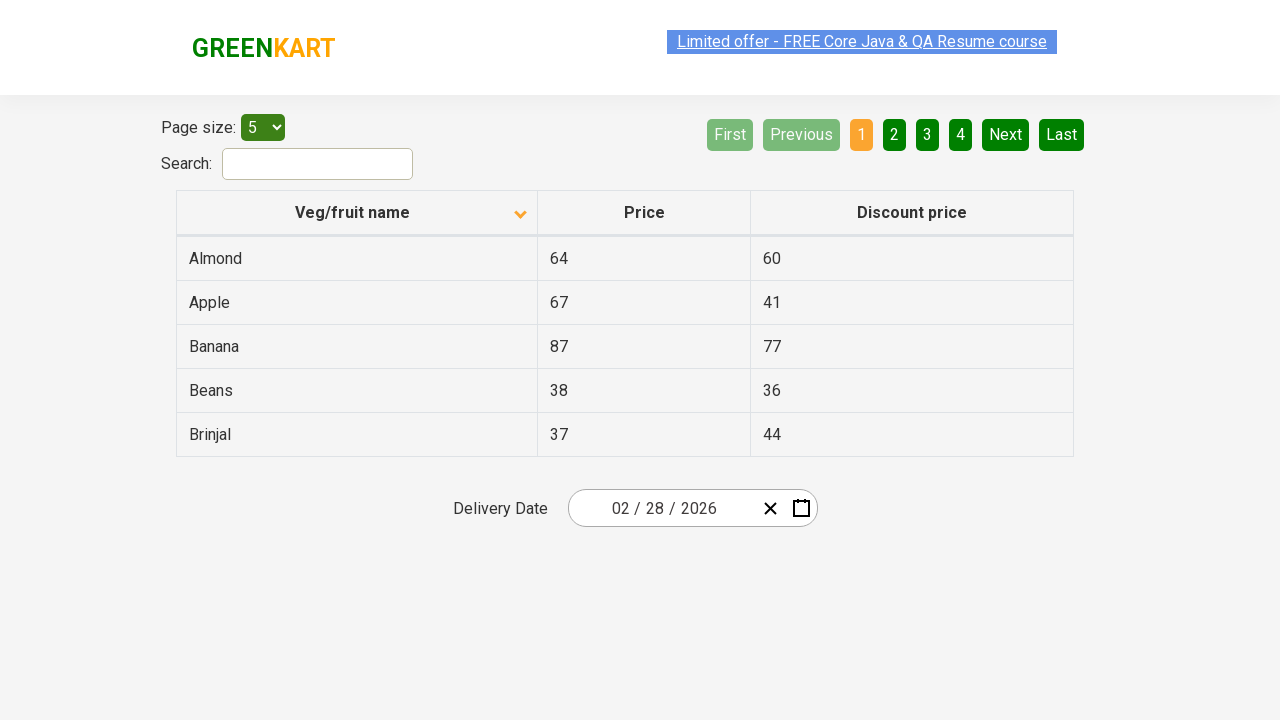

Checked current page - 'Rice' not found in 5 items
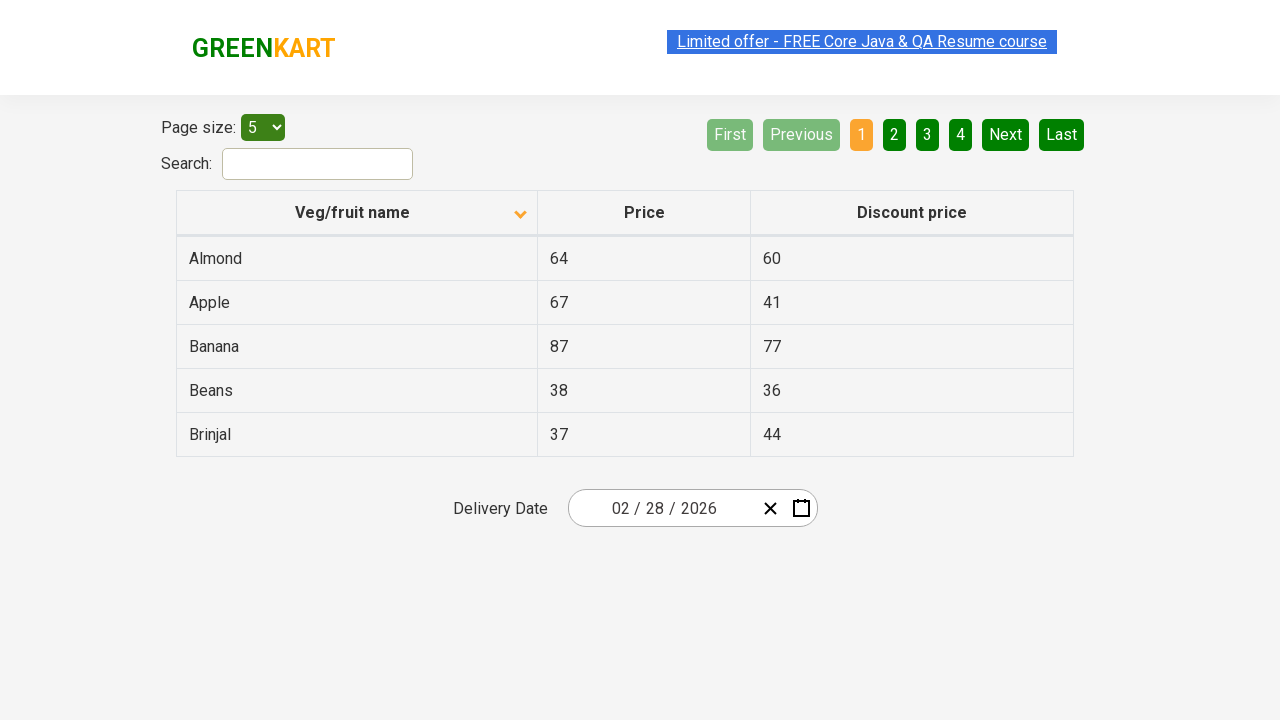

Clicked Next button to navigate to next page at (1006, 134) on [aria-label='Next']
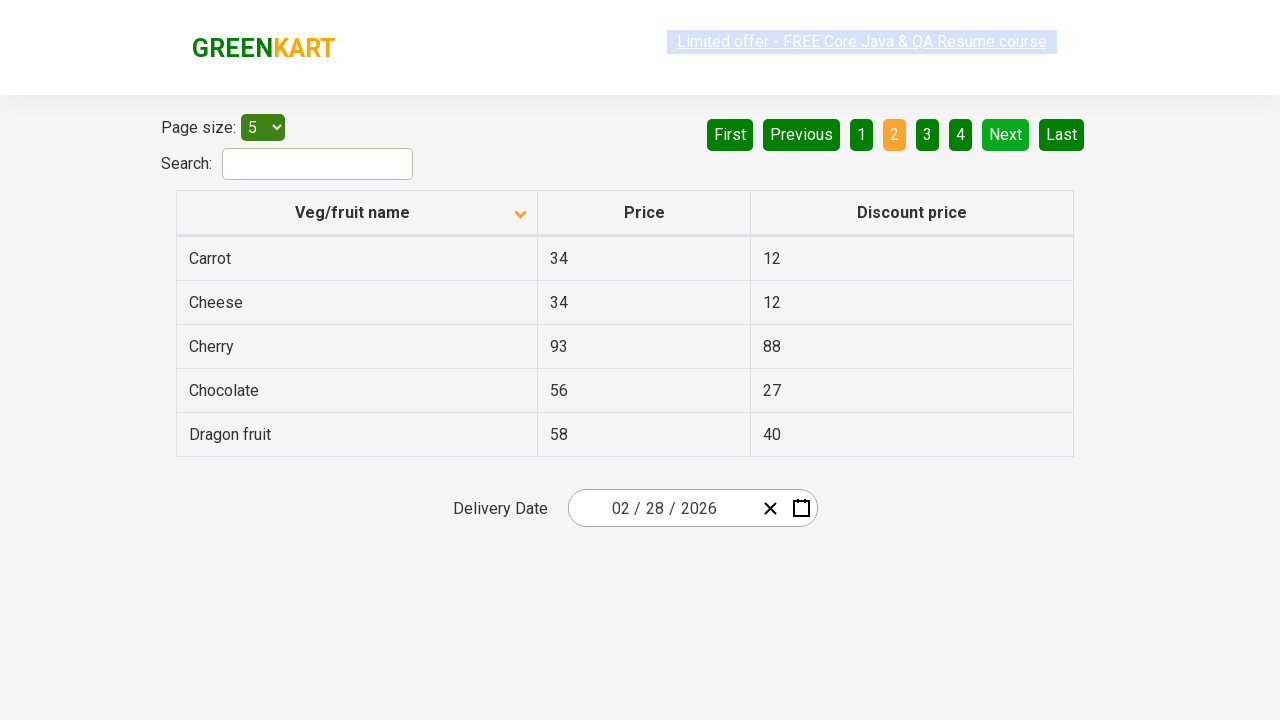

Waited 500ms for page transition
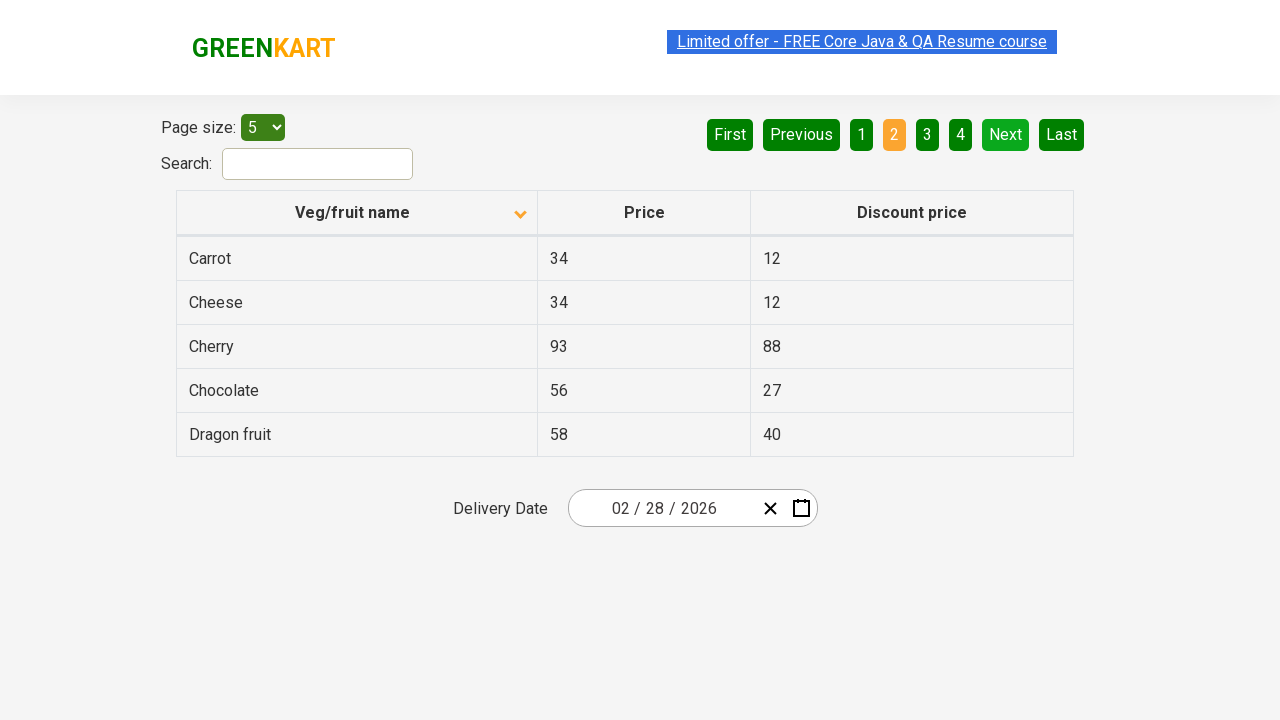

Checked current page - 'Rice' not found in 5 items
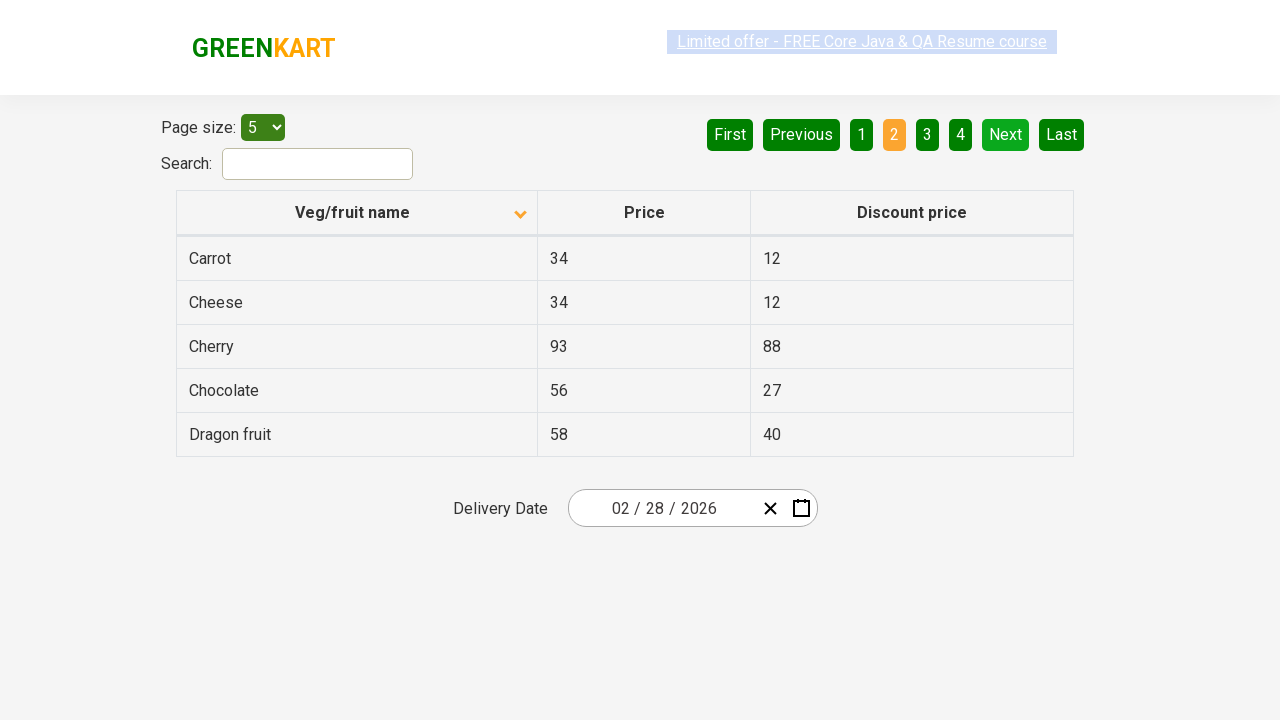

Clicked Next button to navigate to next page at (1006, 134) on [aria-label='Next']
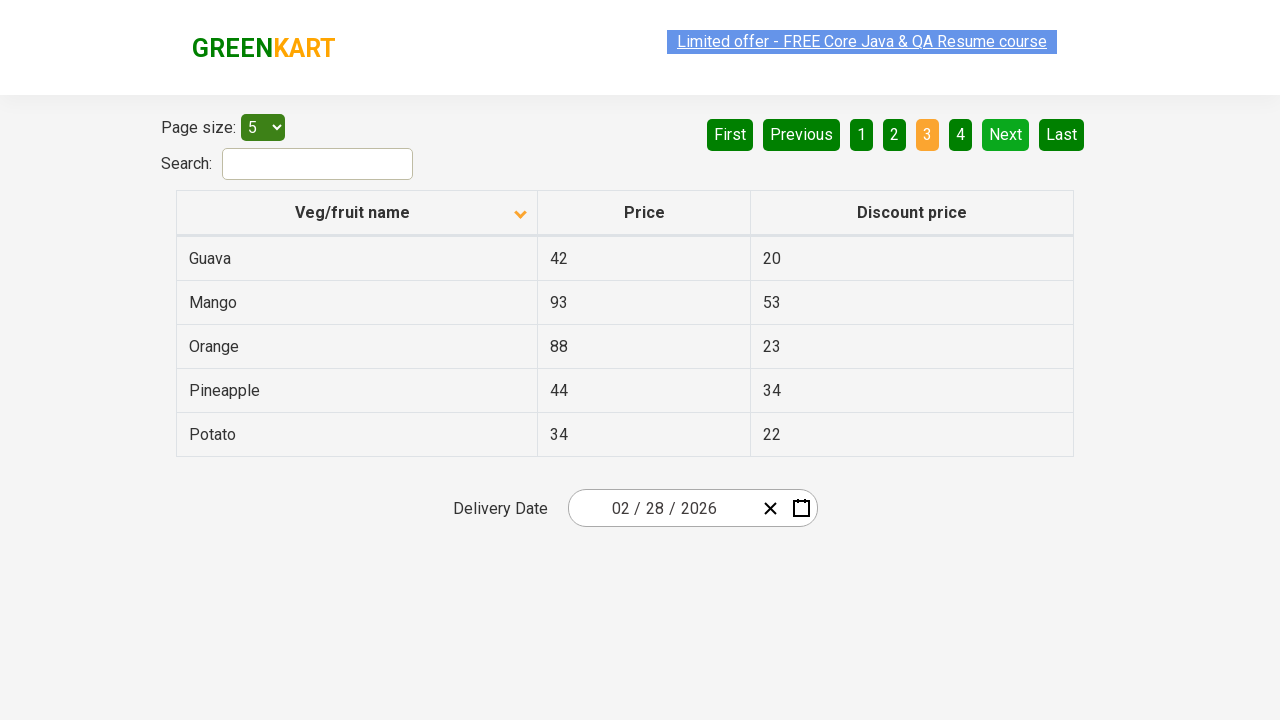

Waited 500ms for page transition
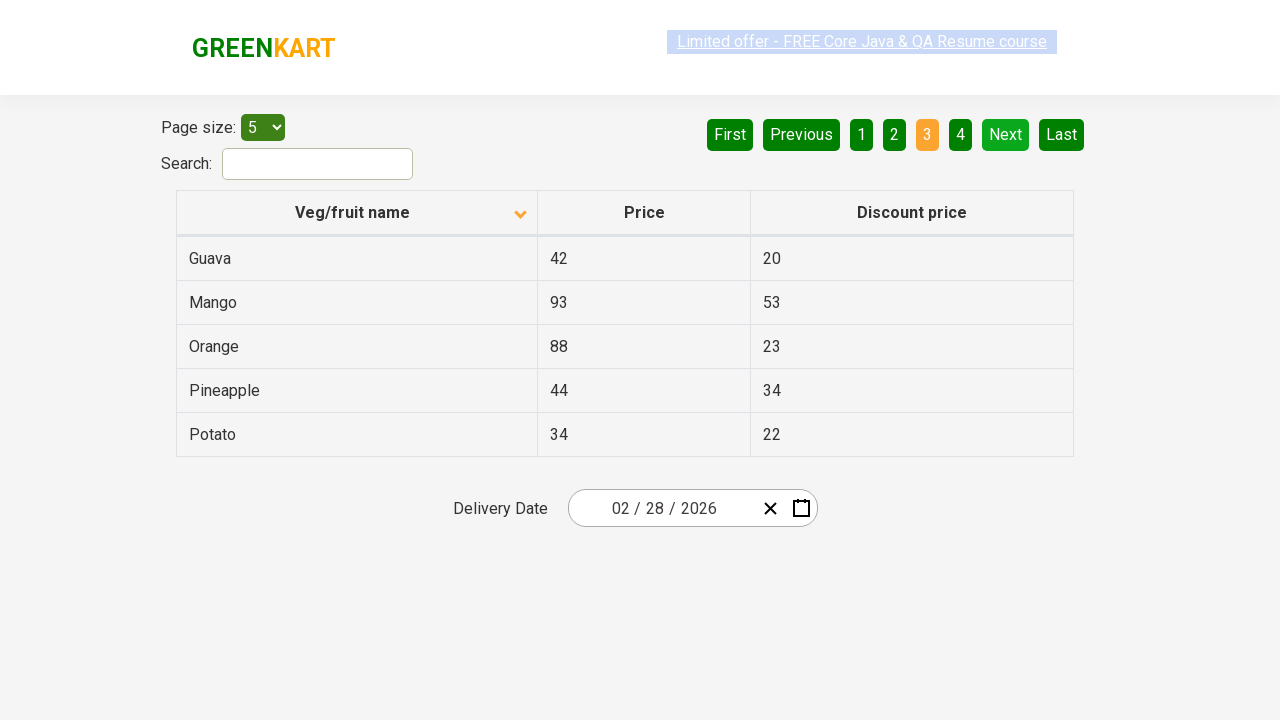

Checked current page - 'Rice' not found in 5 items
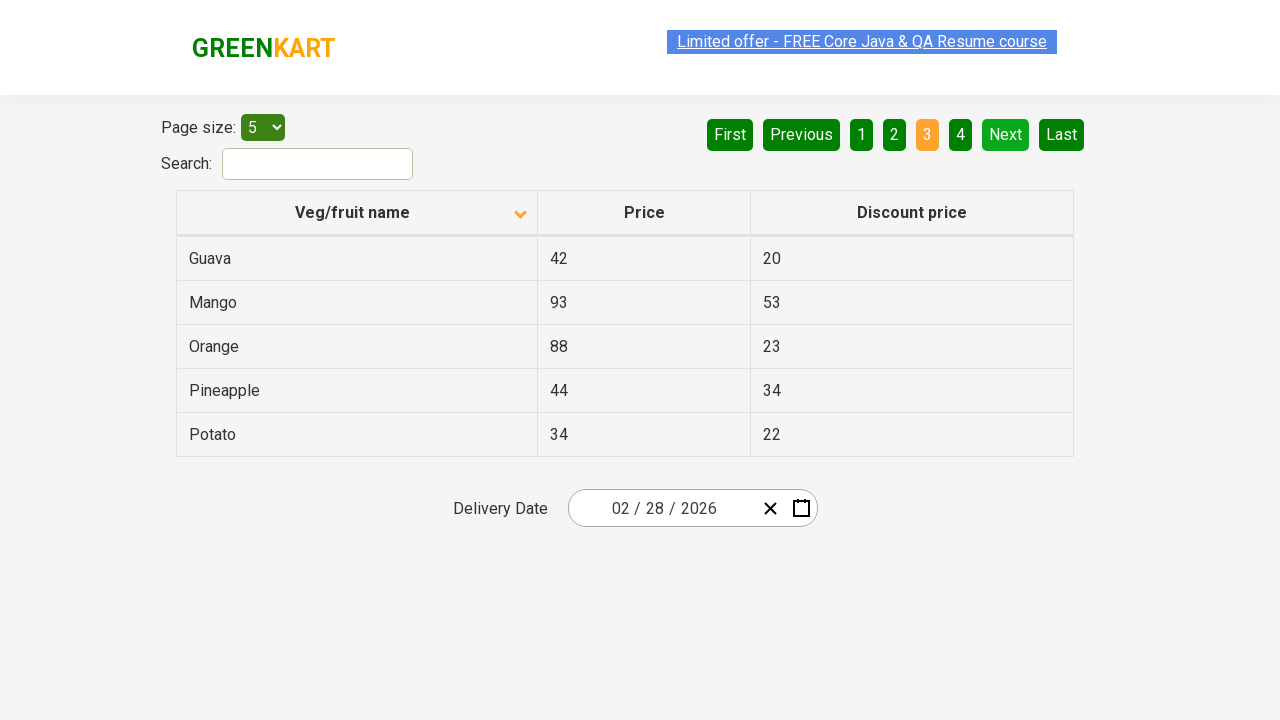

Clicked Next button to navigate to next page at (1006, 134) on [aria-label='Next']
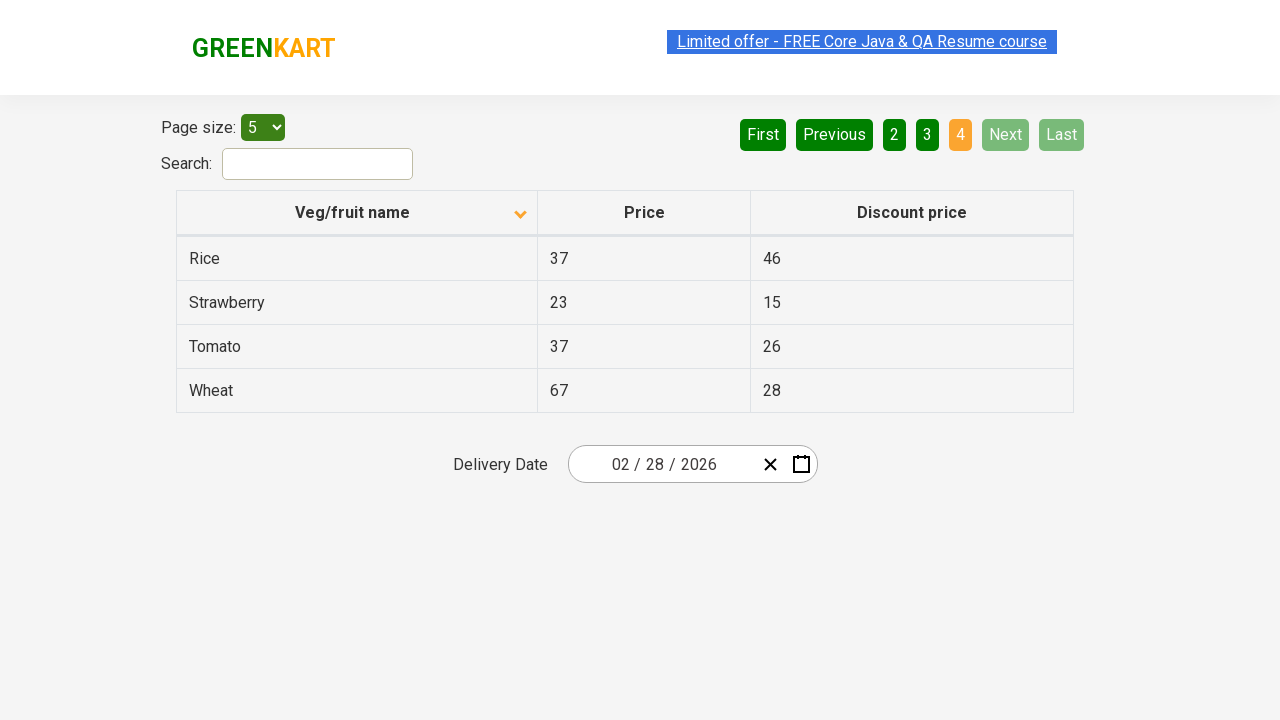

Waited 500ms for page transition
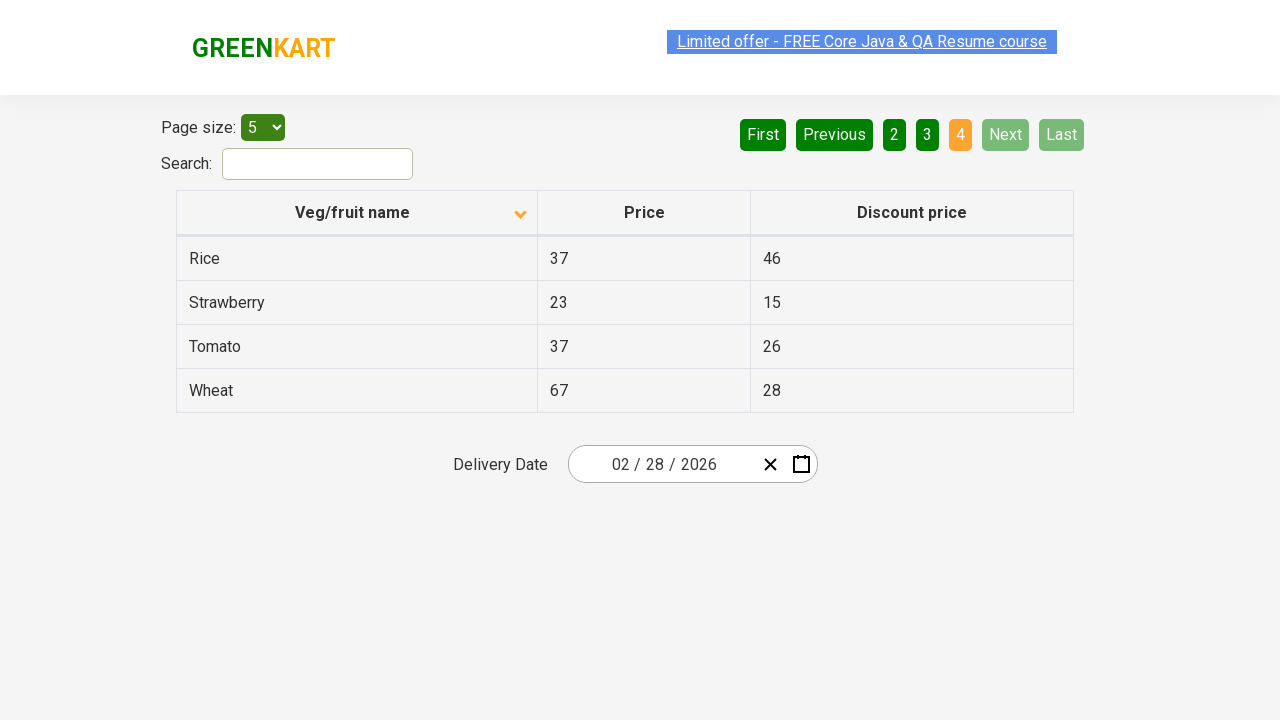

Found 'Rice' item(s) on current page: ['Rice']
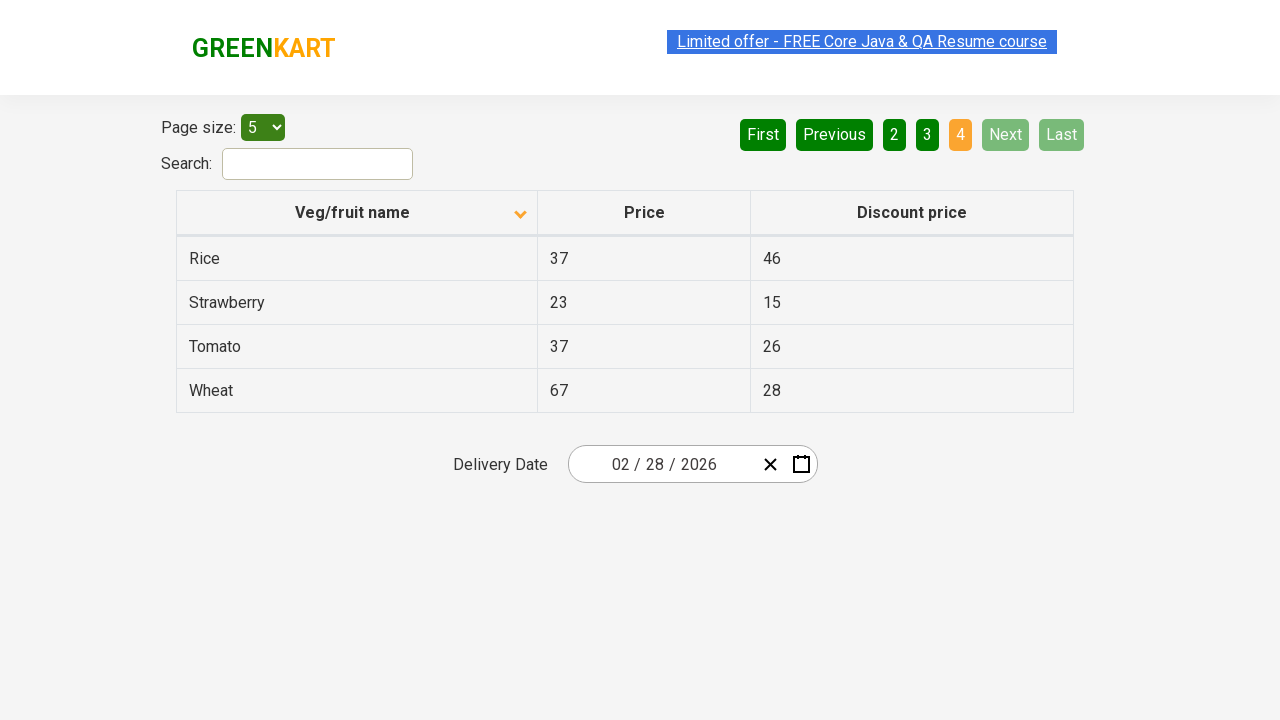

Assertion passed - 'Rice' item was successfully found in the table
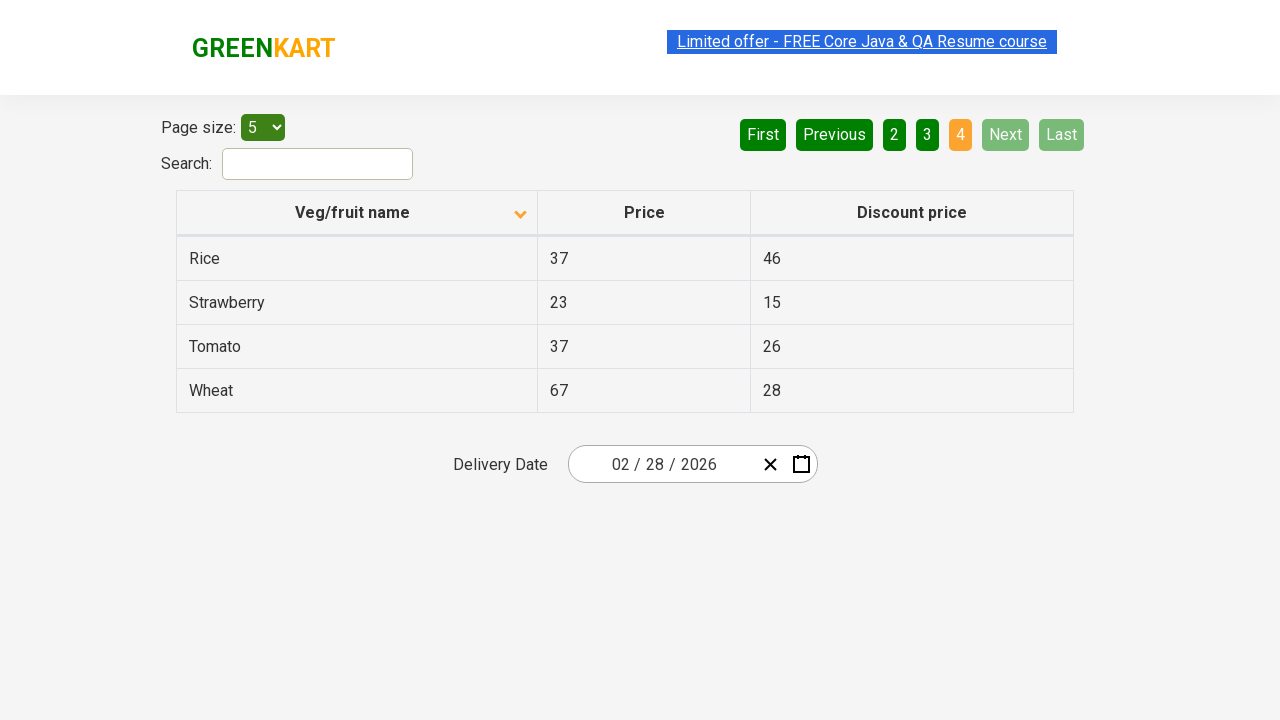

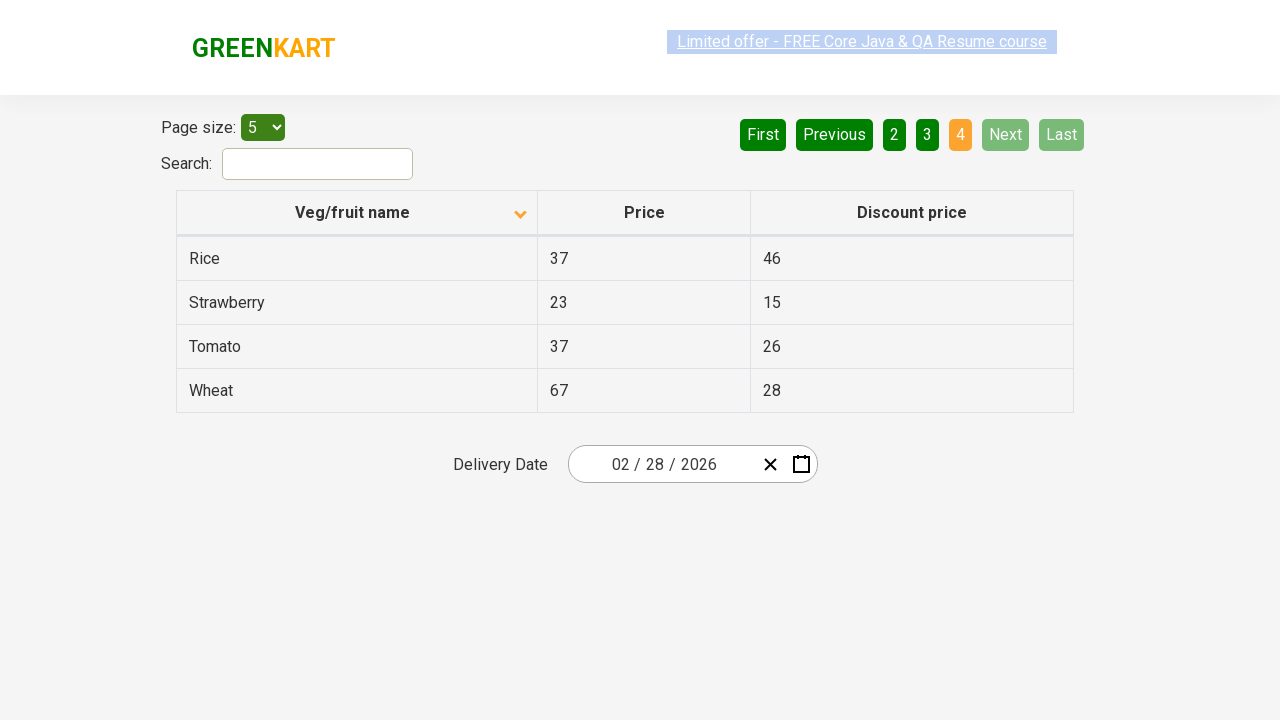